Waits for a price to reach $100, then books and solves a math problem by calculating the logarithm of a formula based on a displayed value

Starting URL: http://suninjuly.github.io/explicit_wait2.html

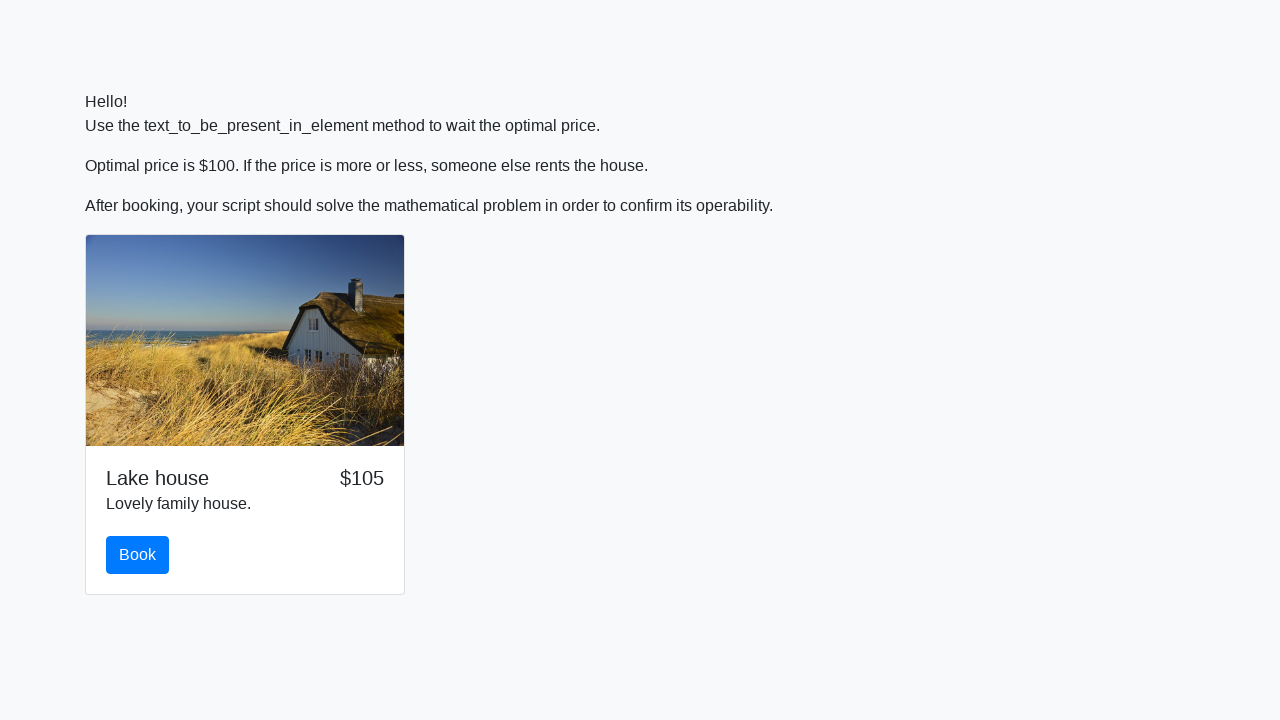

Waited for price to reach $100
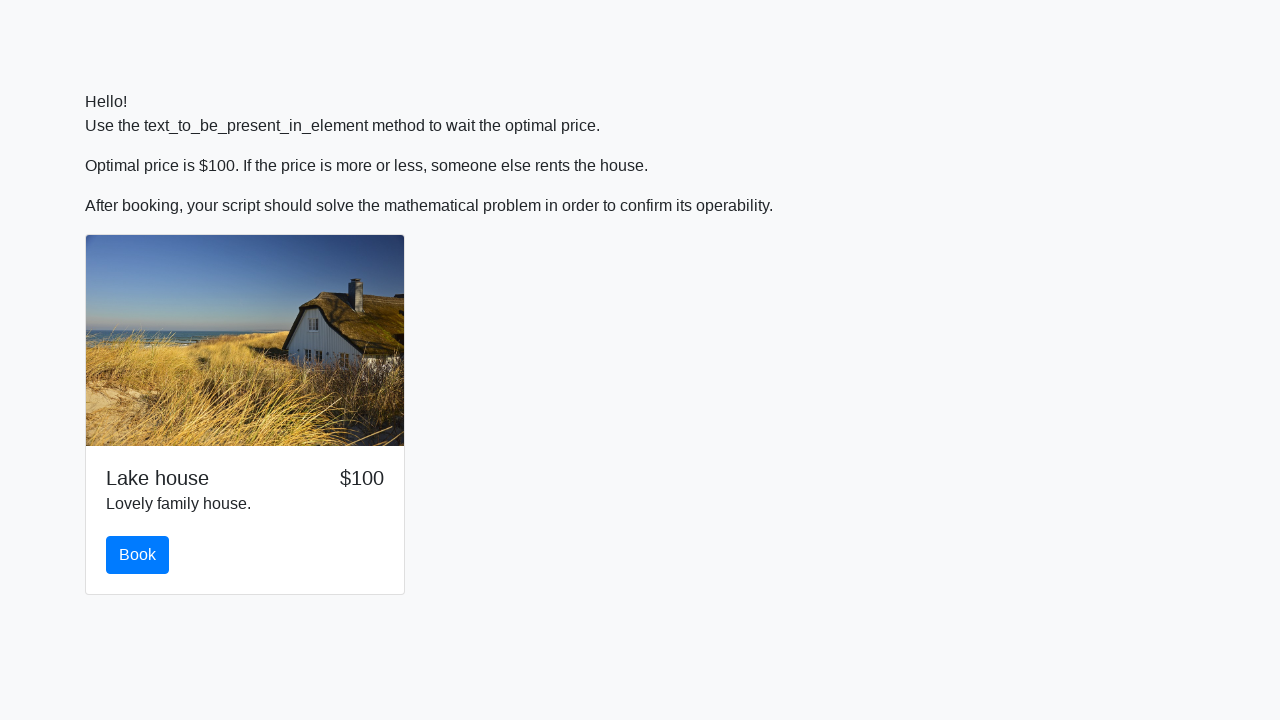

Clicked the book button at (138, 555) on #book
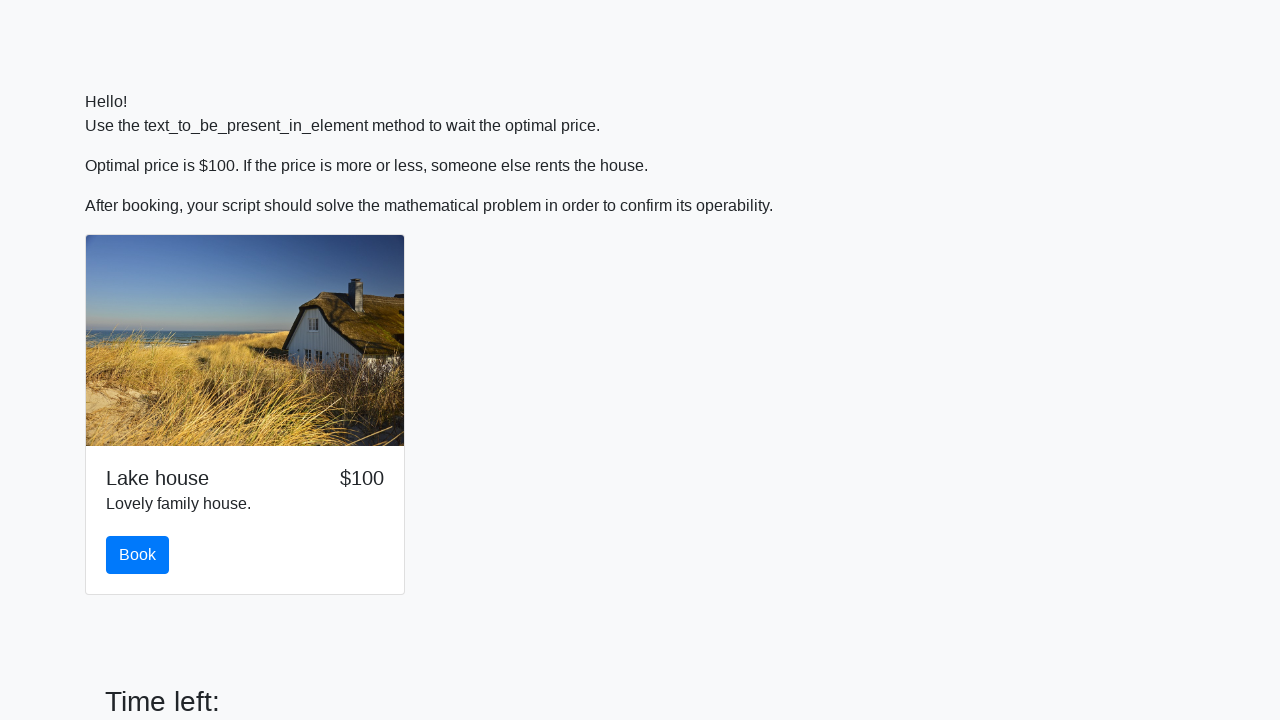

Scrolled to the solve button
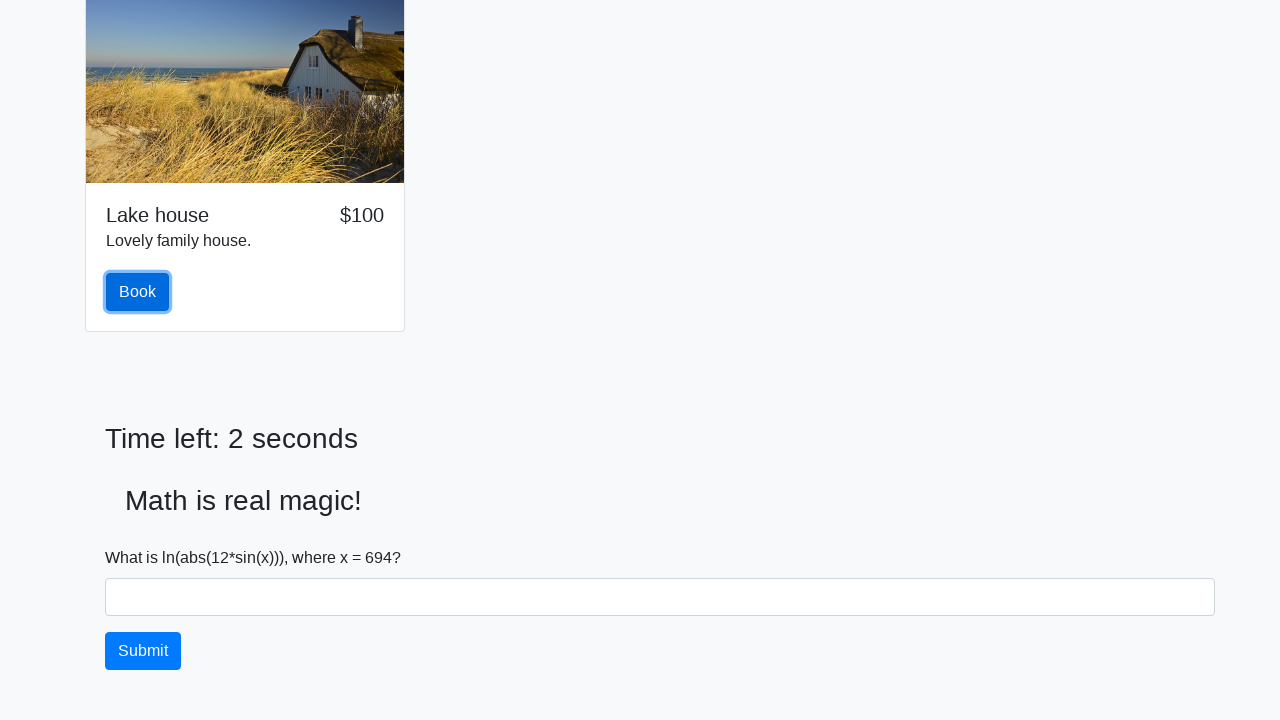

Retrieved value from input_value element: 694
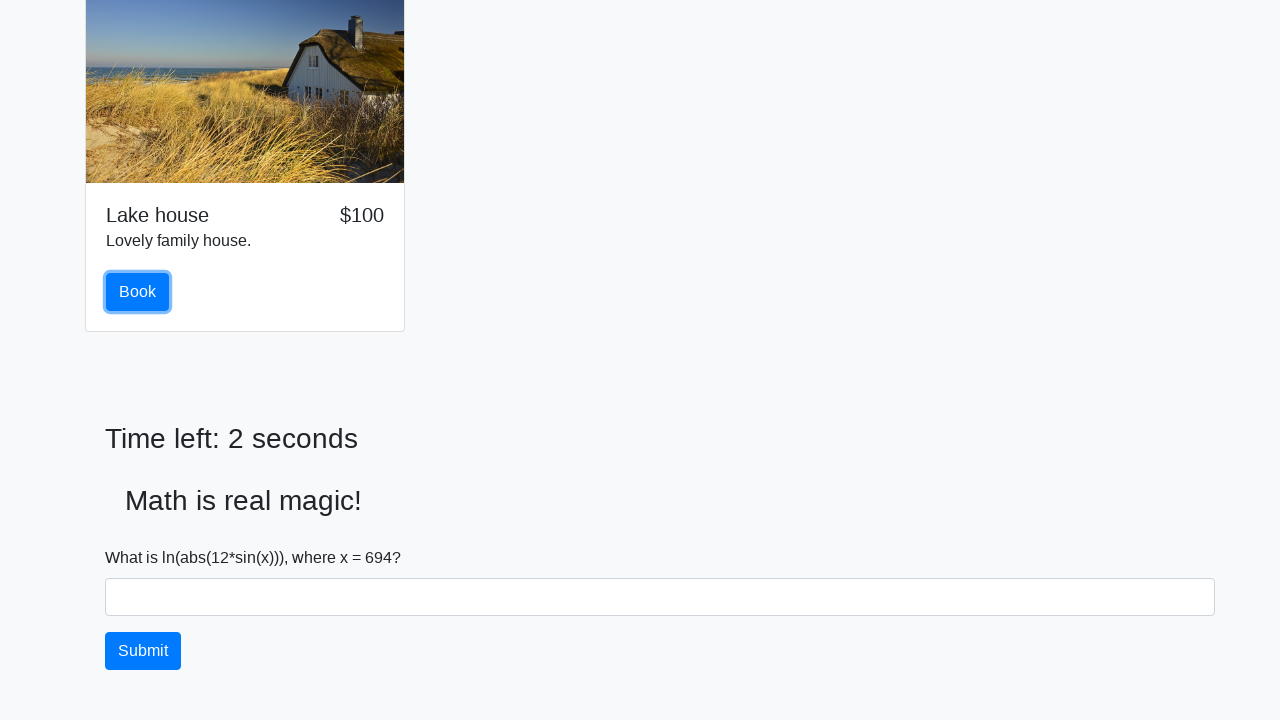

Calculated logarithm answer: 1.2395755269038378
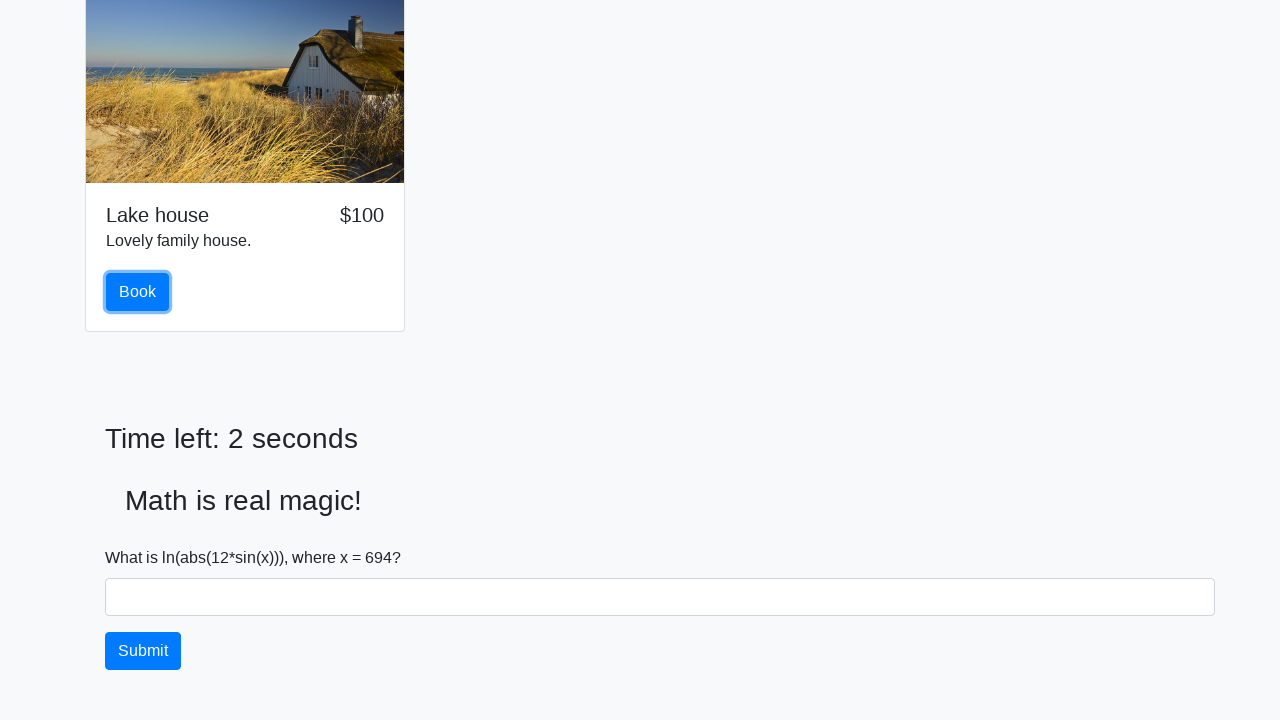

Filled answer field with calculated value: 1.2395755269038378 on #answer
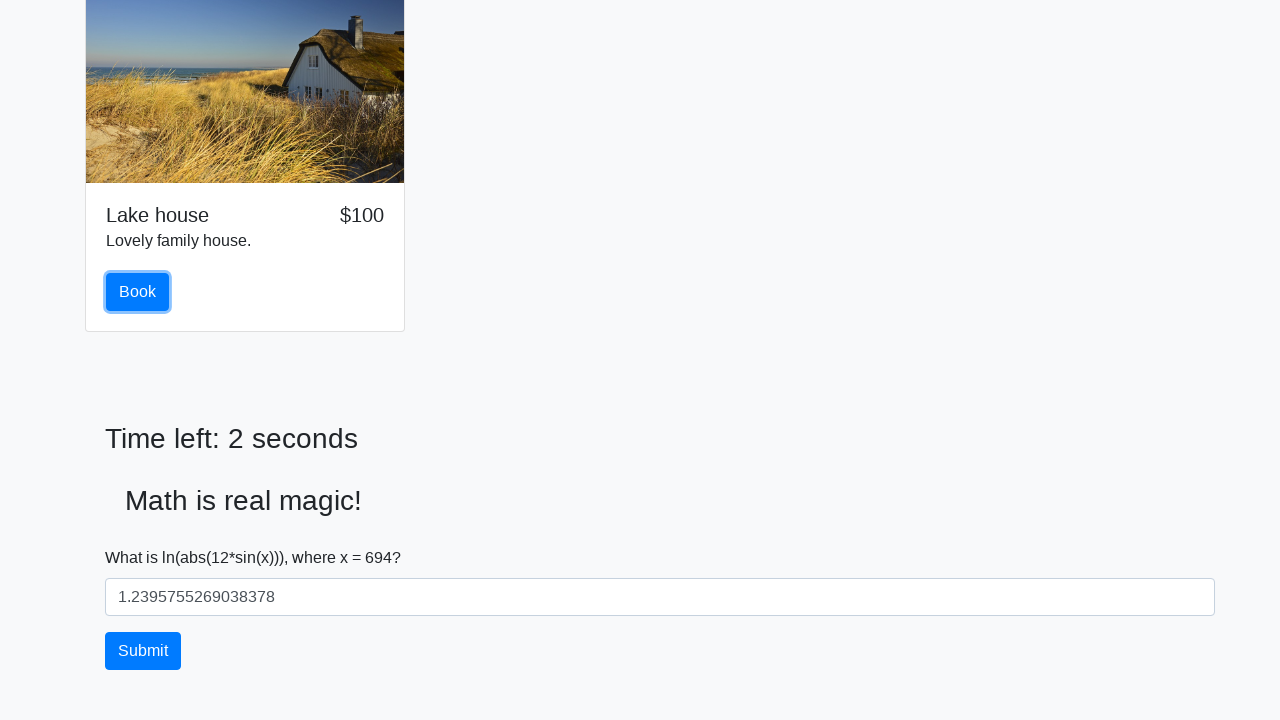

Clicked the solve button to submit answer at (143, 651) on #solve
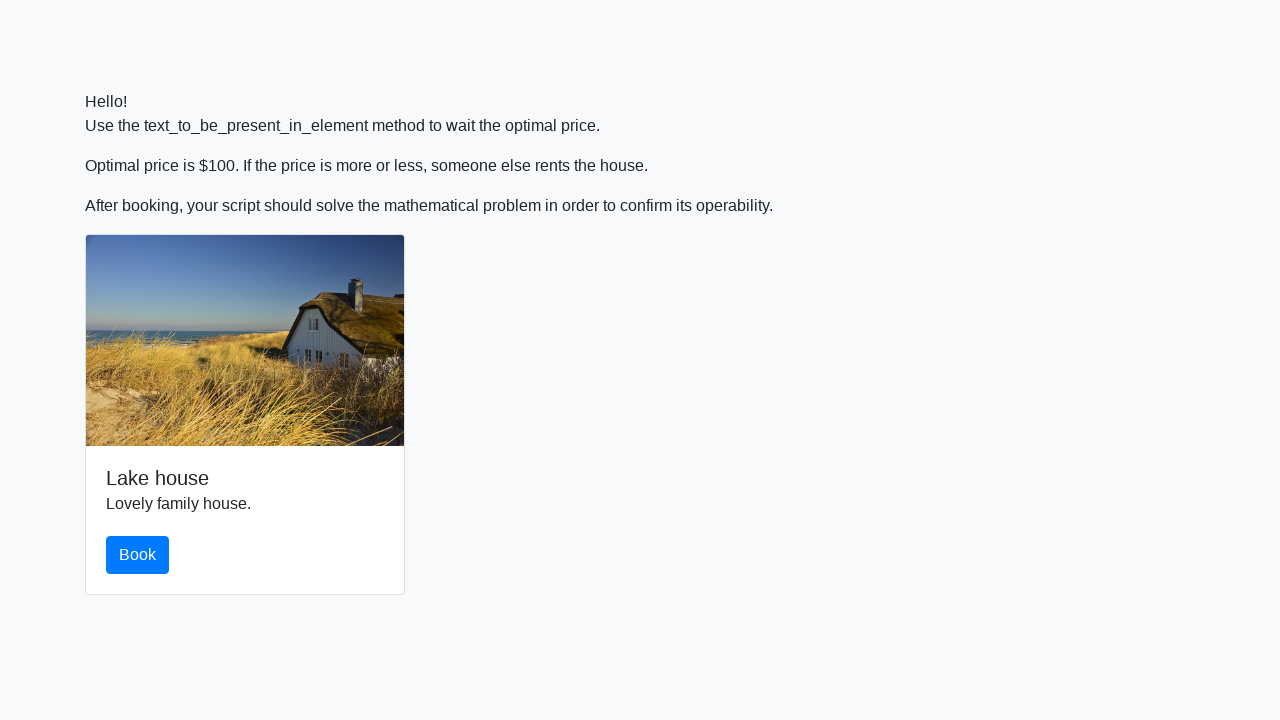

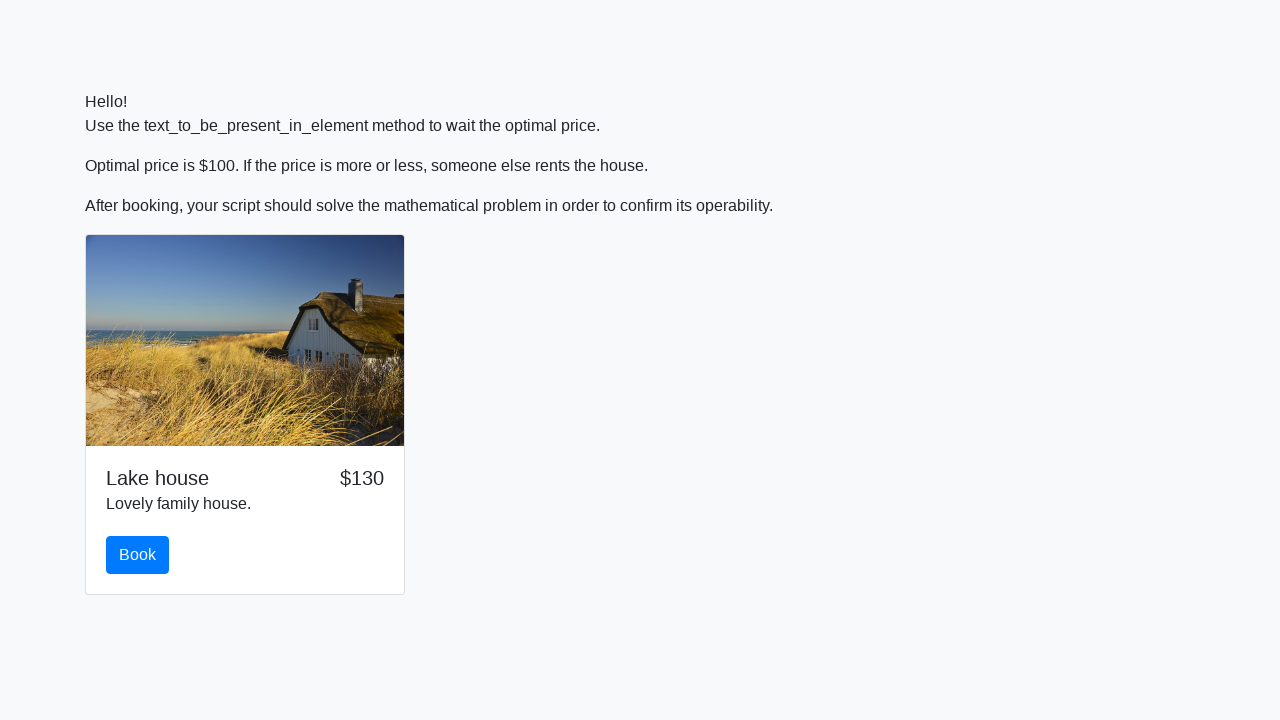